Navigates to Catalog page and verifies there are 3 list items displayed

Starting URL: https://cs1632.appspot.com/

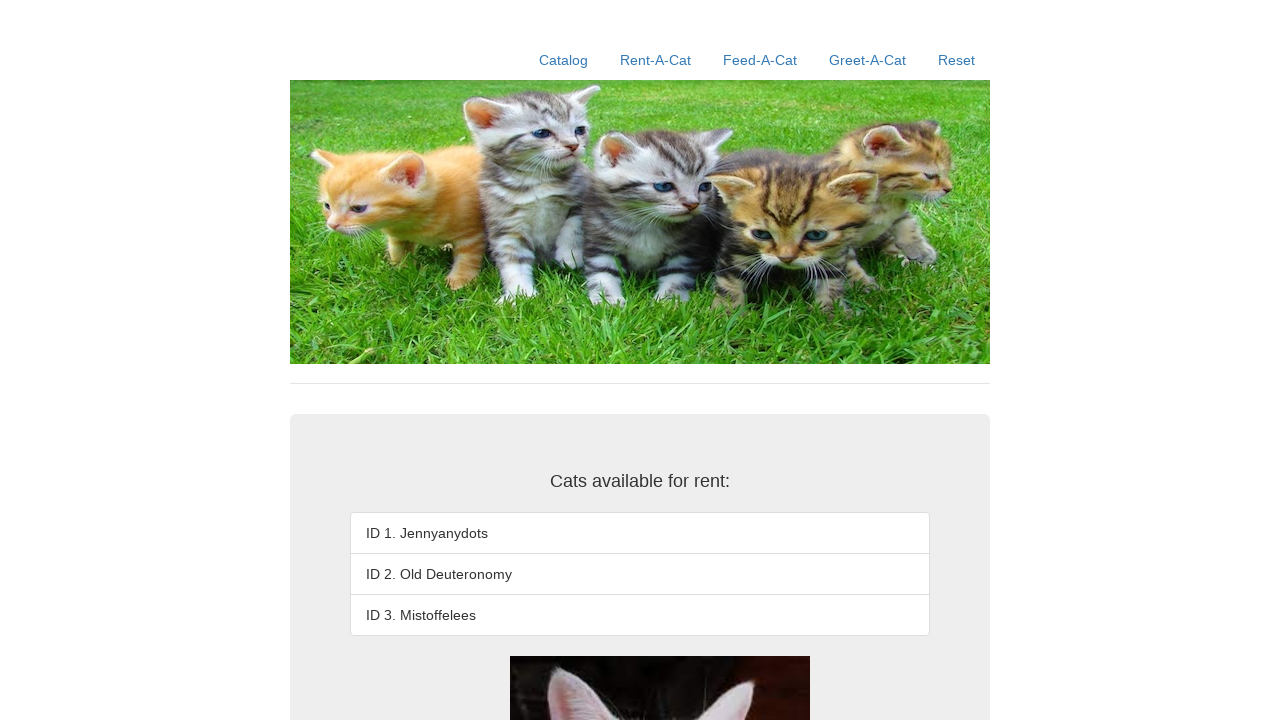

Clicked Catalog link at (564, 60) on a:has-text('Catalog')
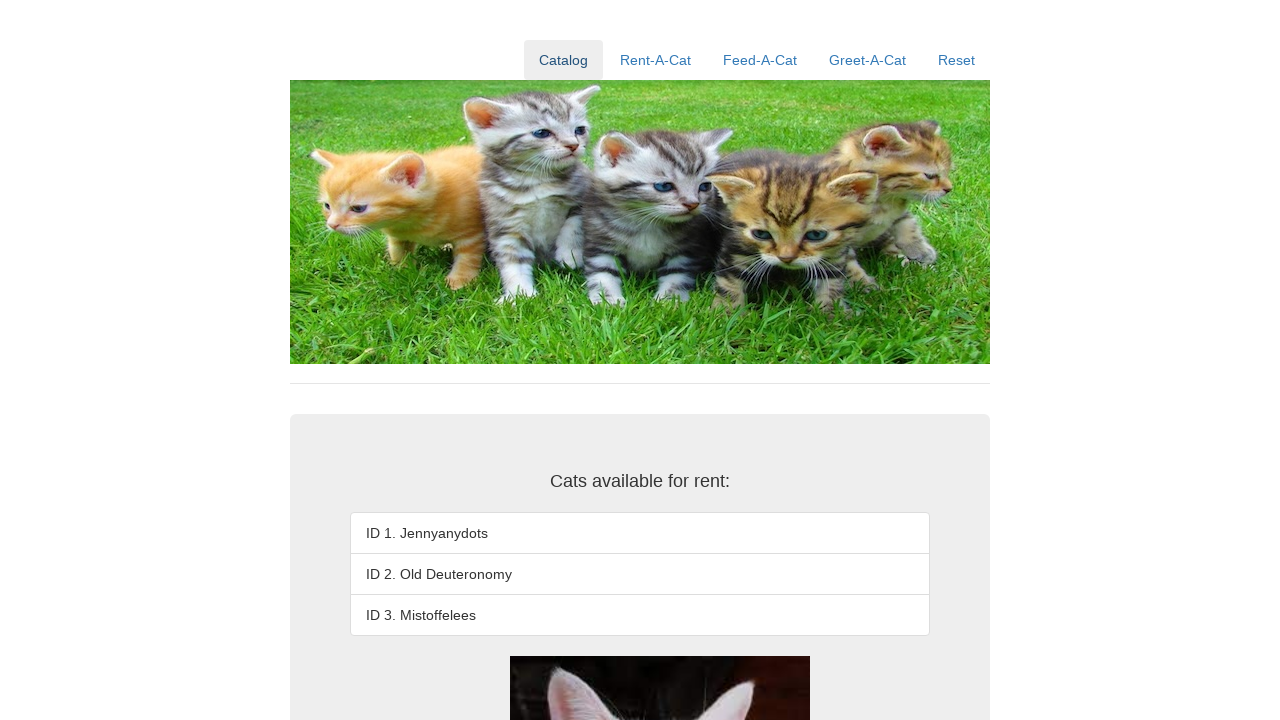

List items loaded on Catalog page
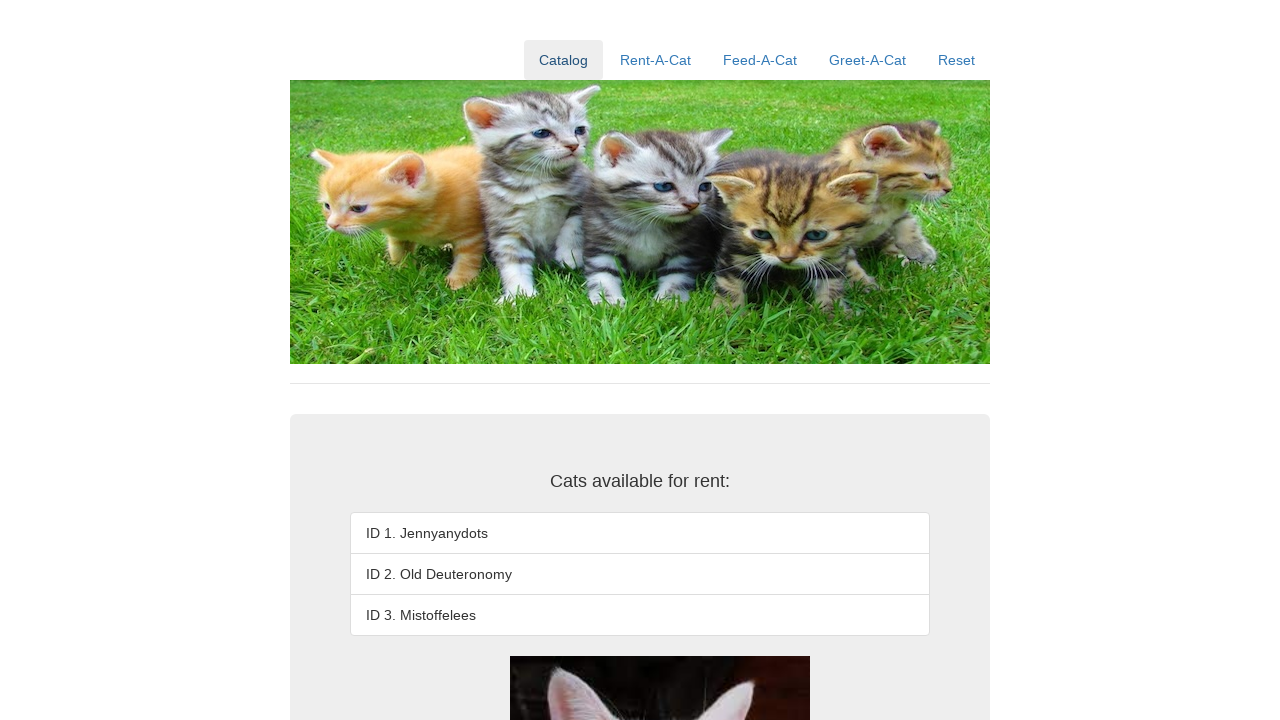

Verified 3 list items are displayed (cat-id3 element found)
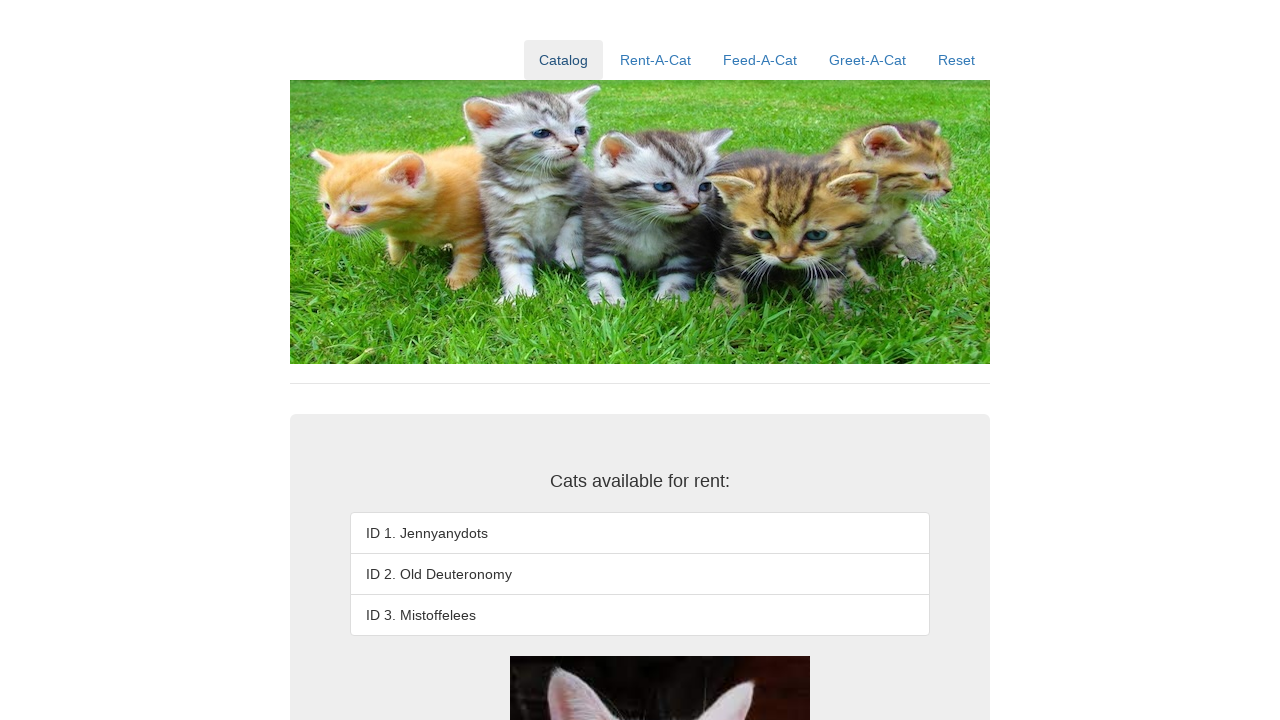

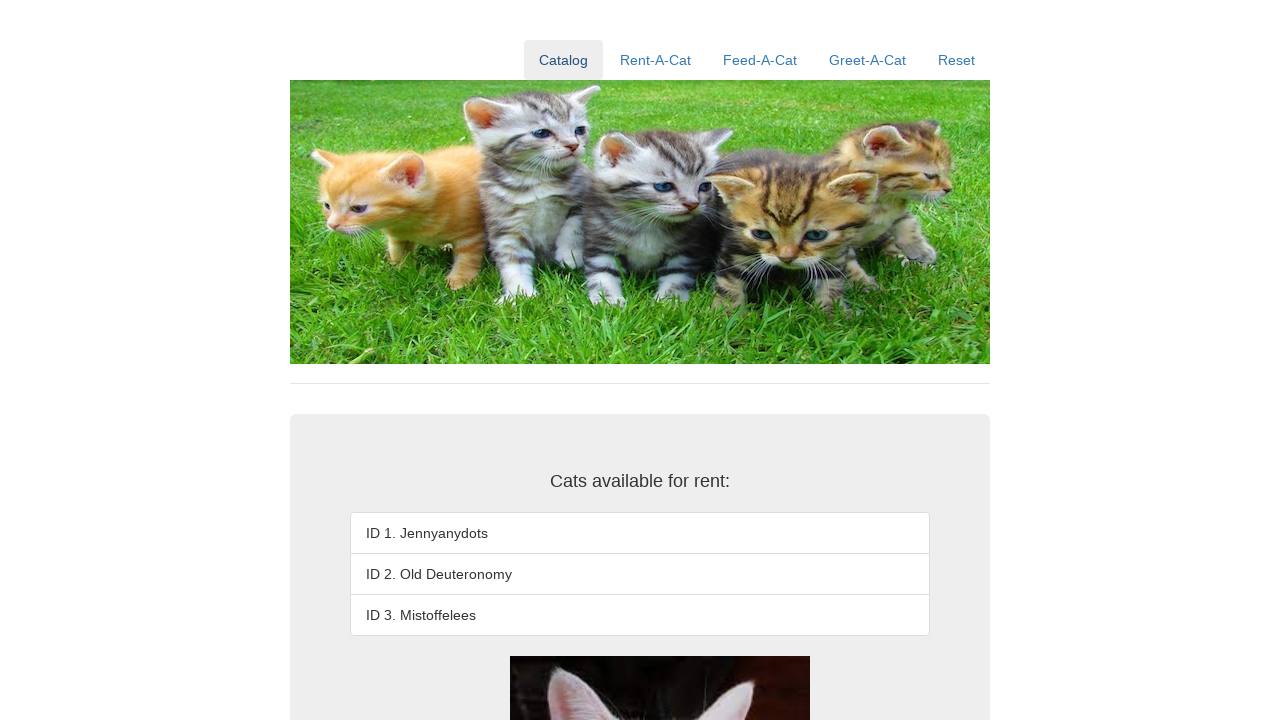